Tests deleting a task by clearing its text during edit in the All filter view.

Starting URL: https://todomvc4tasj.herokuapp.com/

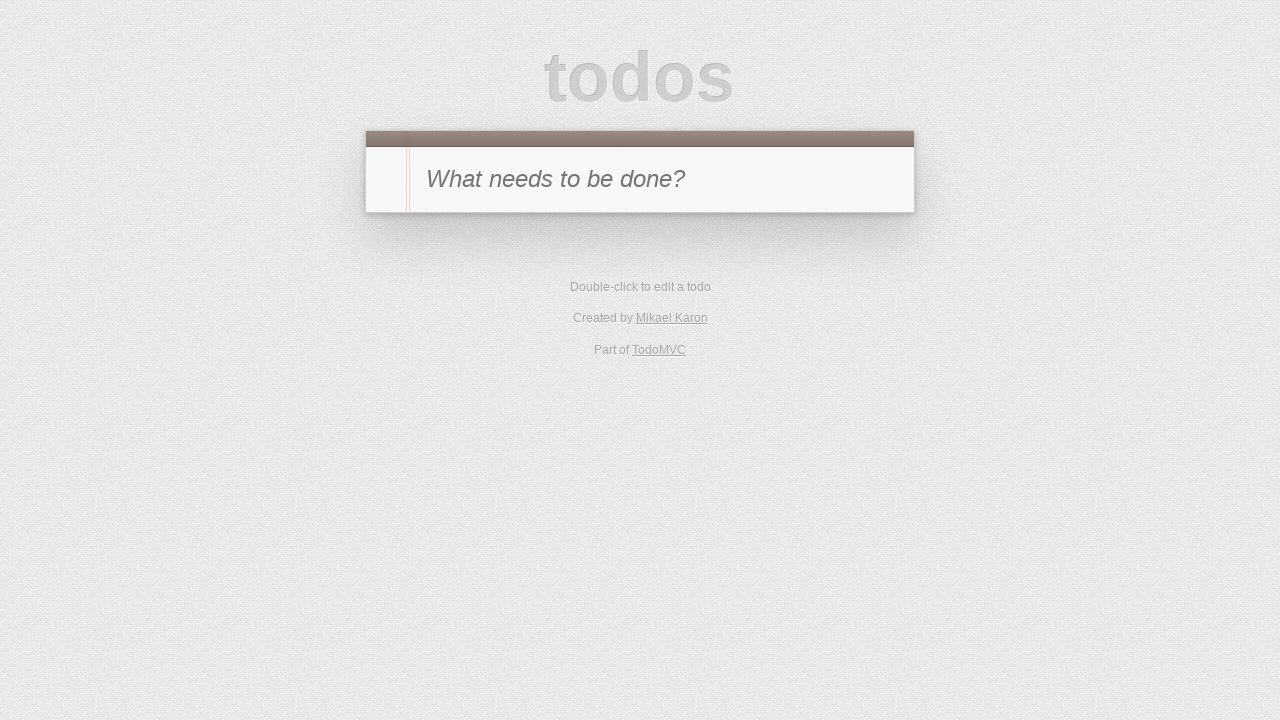

Set localStorage with one active task titled '1'
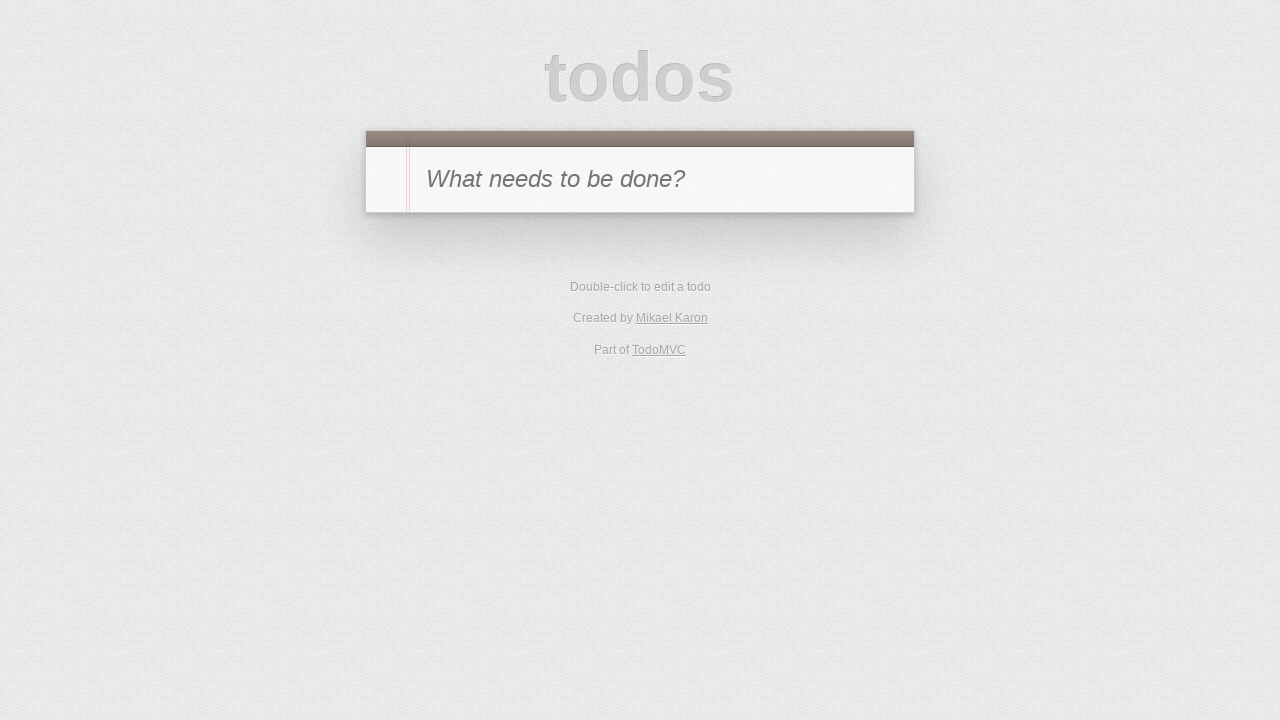

Reloaded page to load task from localStorage
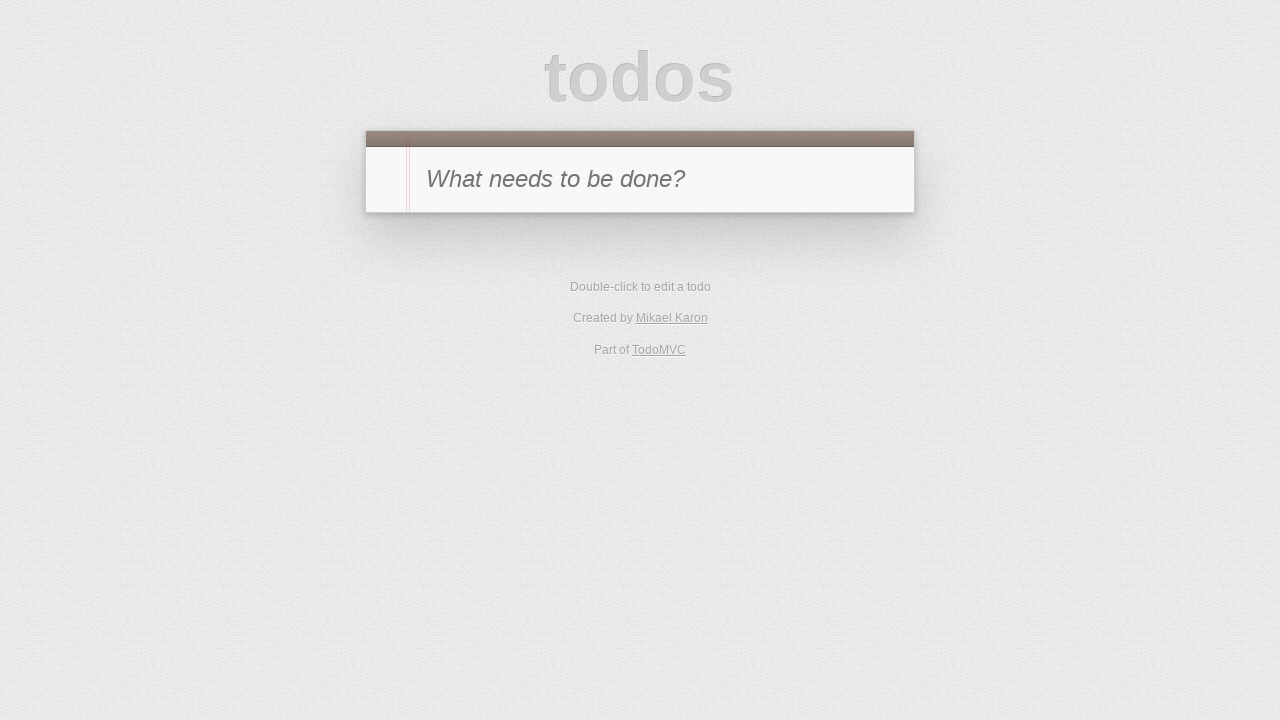

Double-clicked task '1' to enter edit mode at (662, 242) on #todo-list li >> text='1'
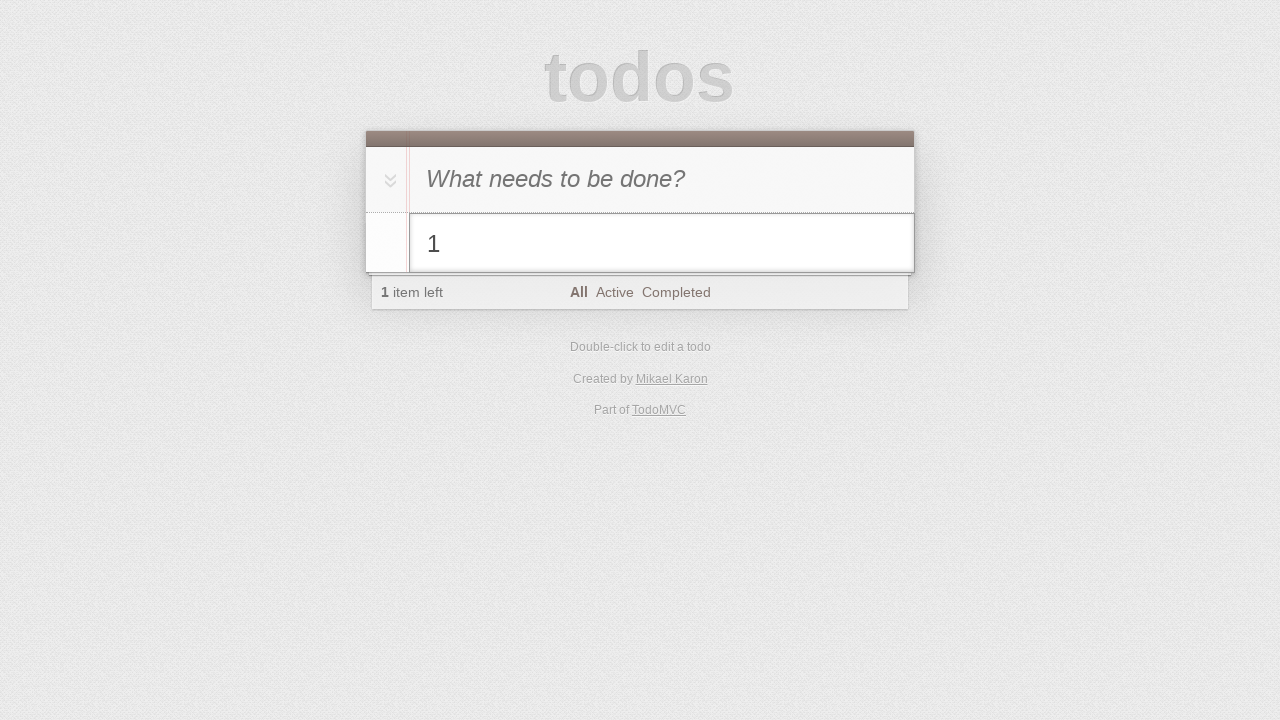

Cleared all text from the edit field on #todo-list li.editing .edit
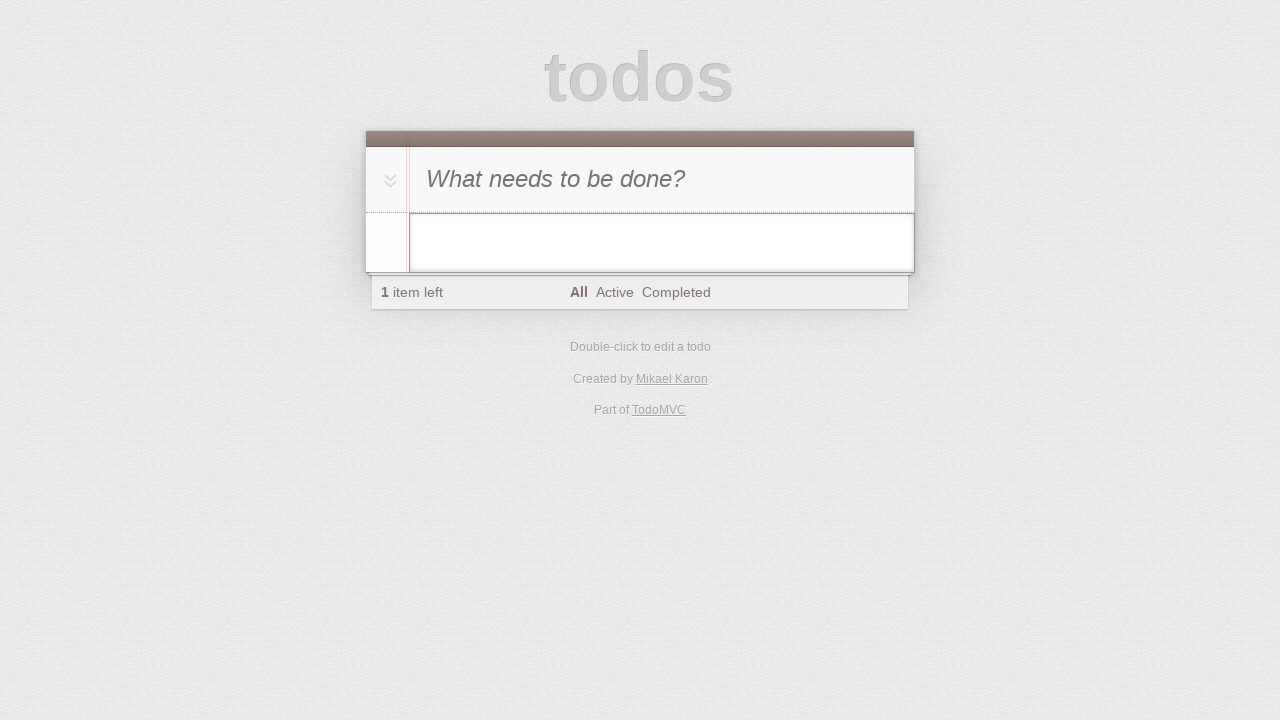

Pressed Enter to confirm edit and delete the task on #todo-list li.editing .edit
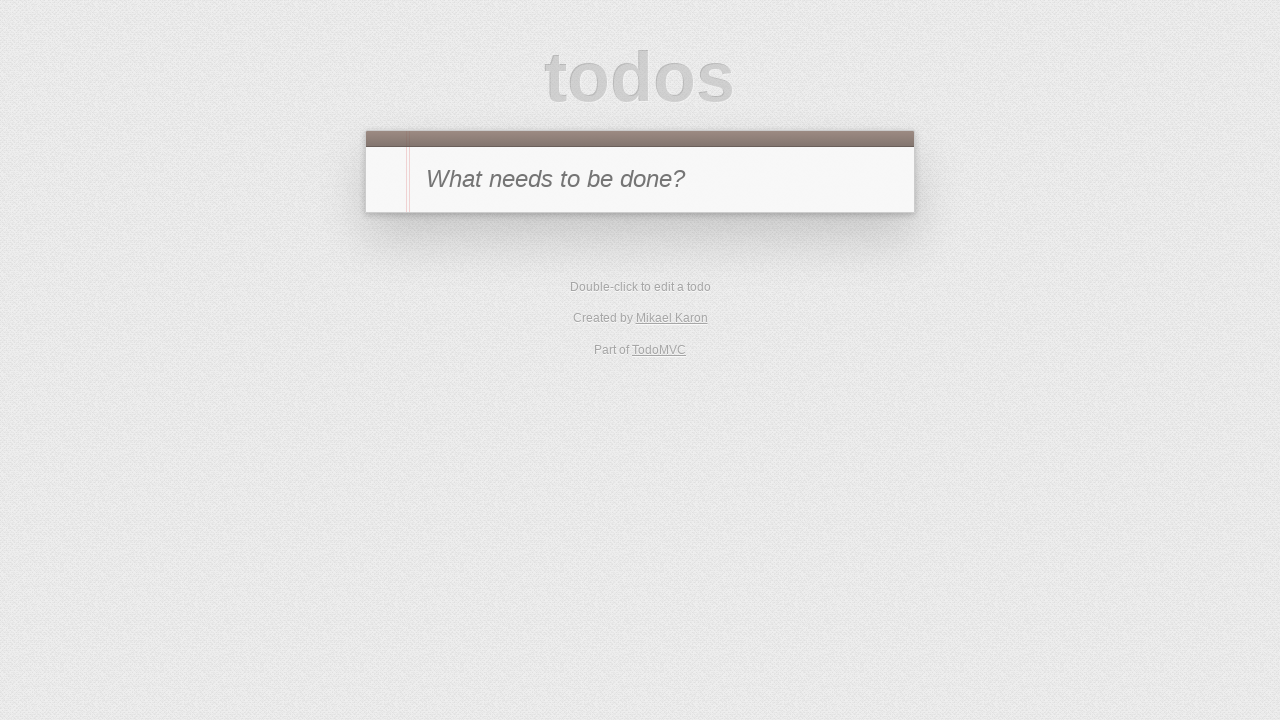

Verified that all tasks have been deleted from the list
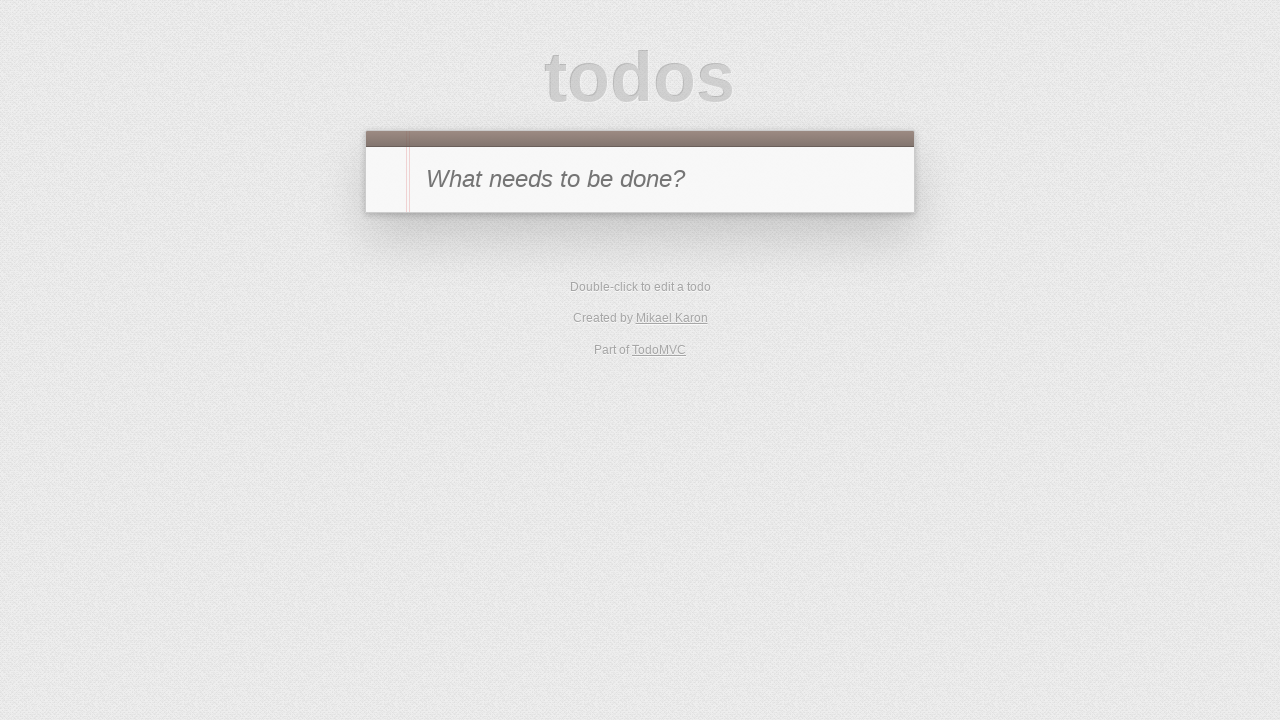

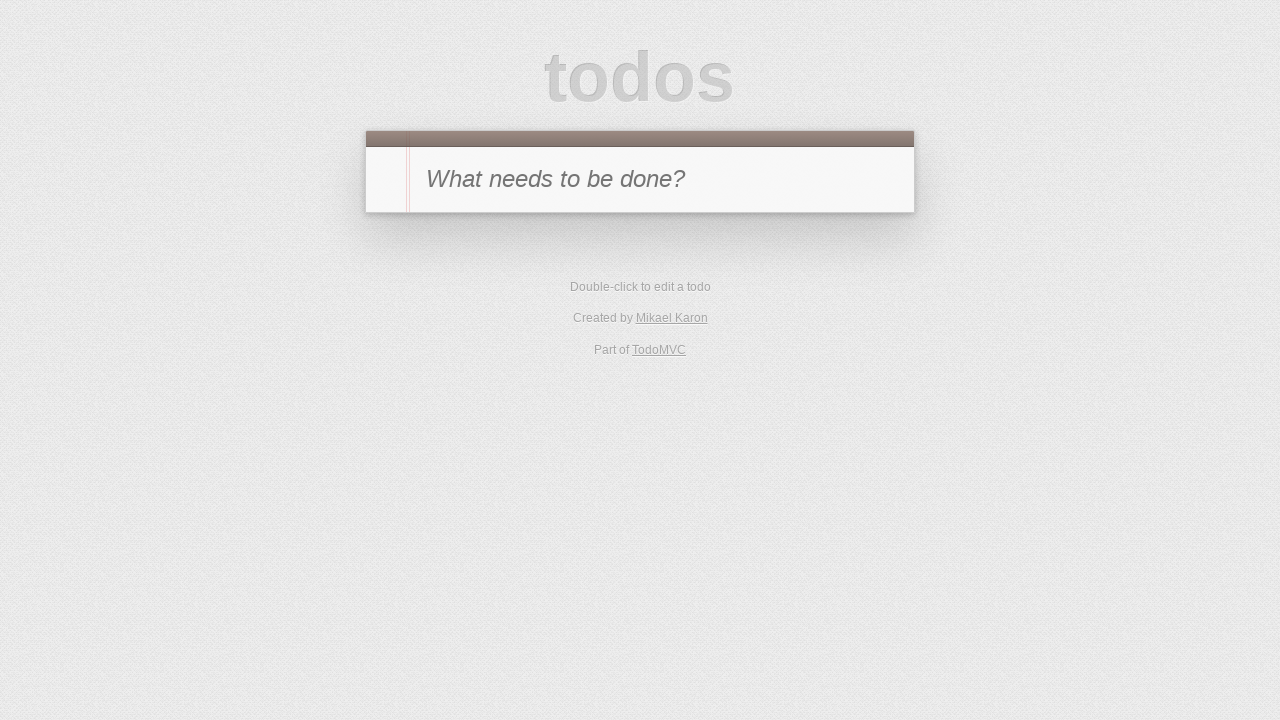